Tests filling out a contact form with name and email fields, then submitting the form

Starting URL: https://ultimateqa.com/simple-html-elements-for-automation/

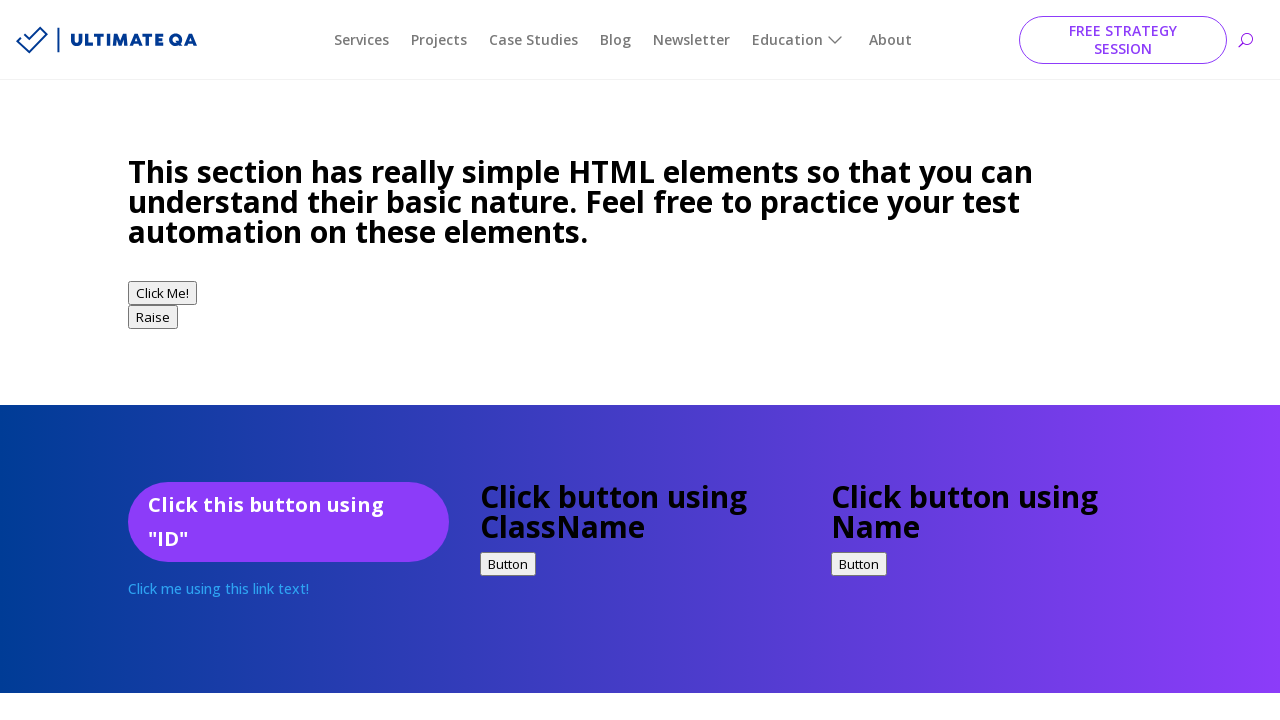

Navigated to contact form page
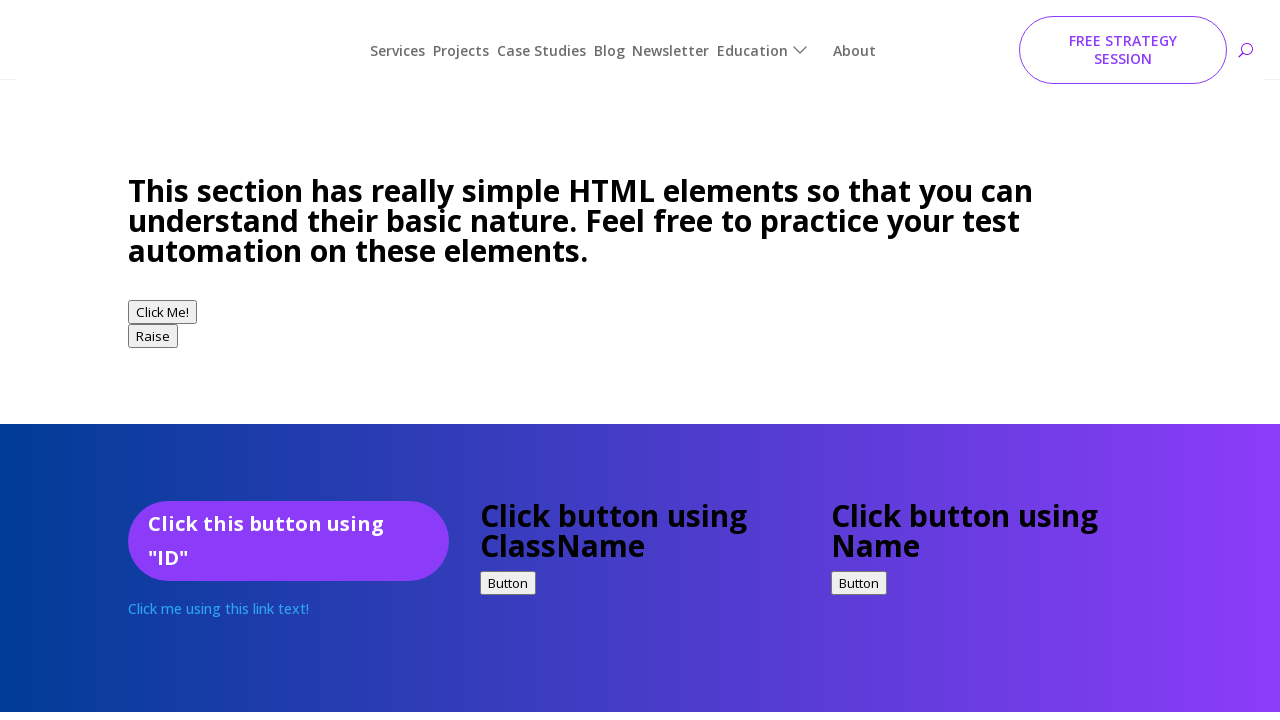

Filled name field with 'Sarah Johnson' on #et_pb_contact_name_0
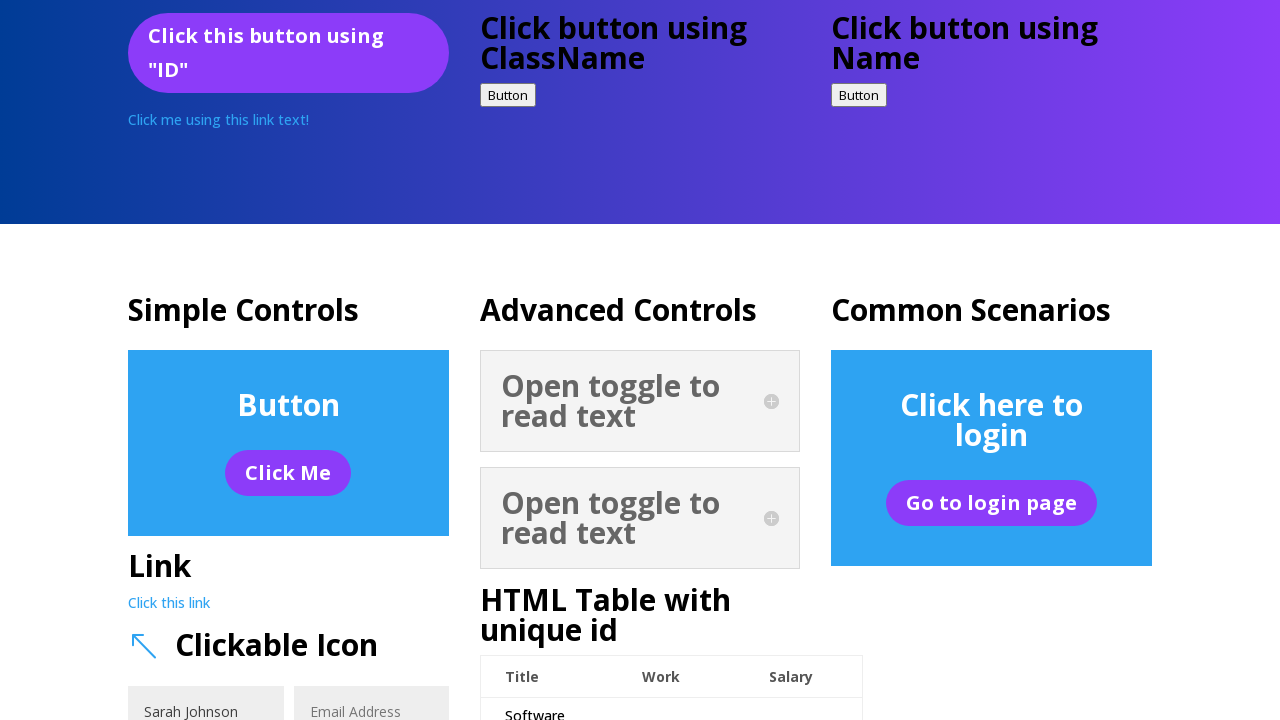

Filled email field with 'sarah.johnson@example.com' on #et_pb_contact_email_0
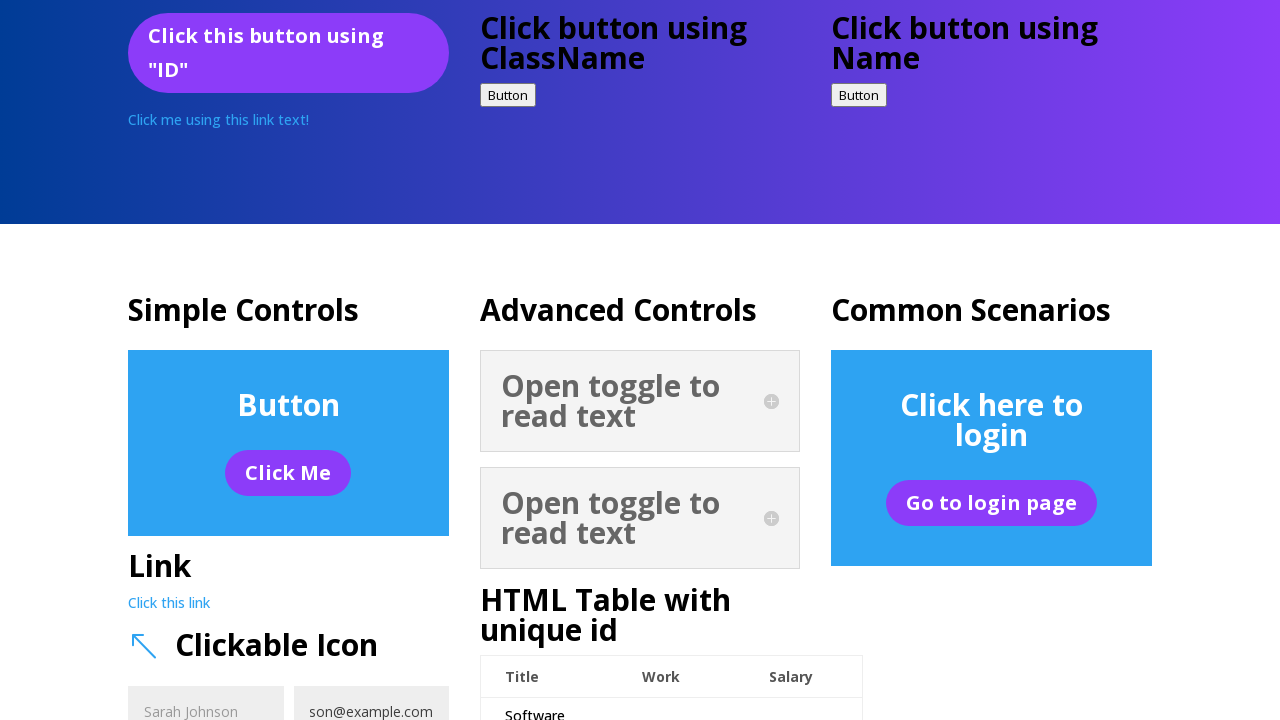

Clicked form submit button at (379, 361) on #et_pb_contact_form_0 button
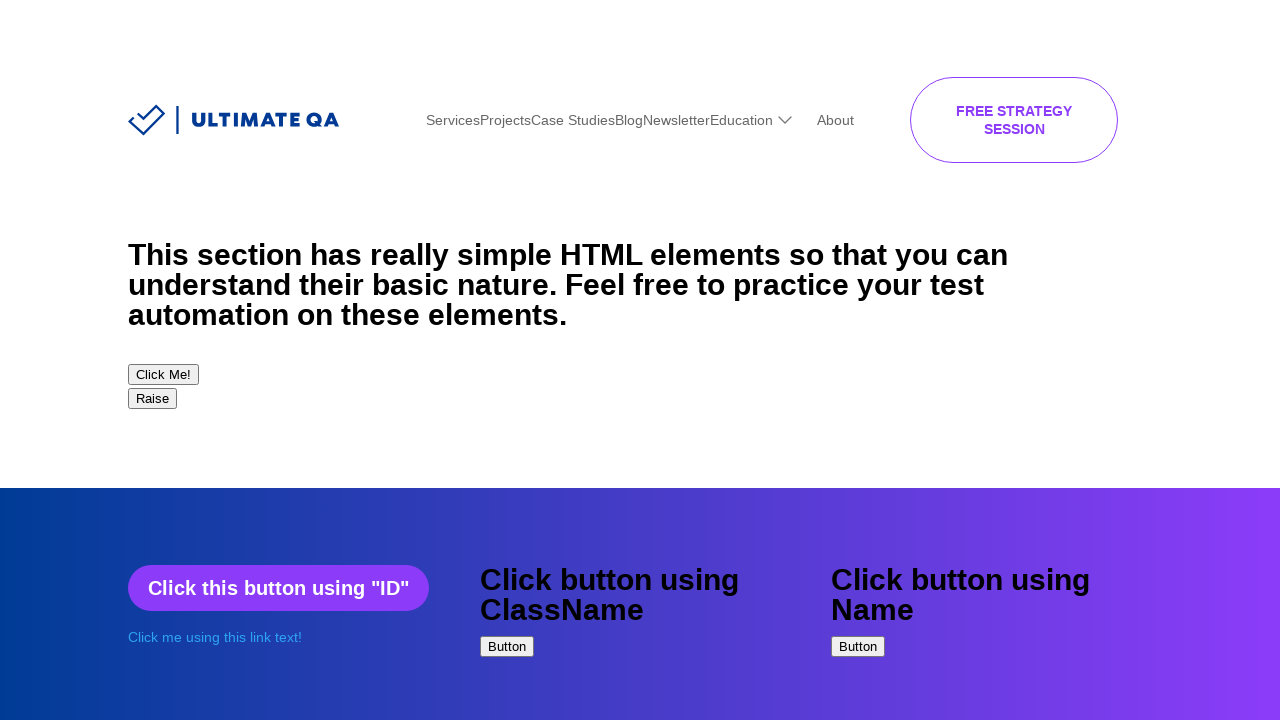

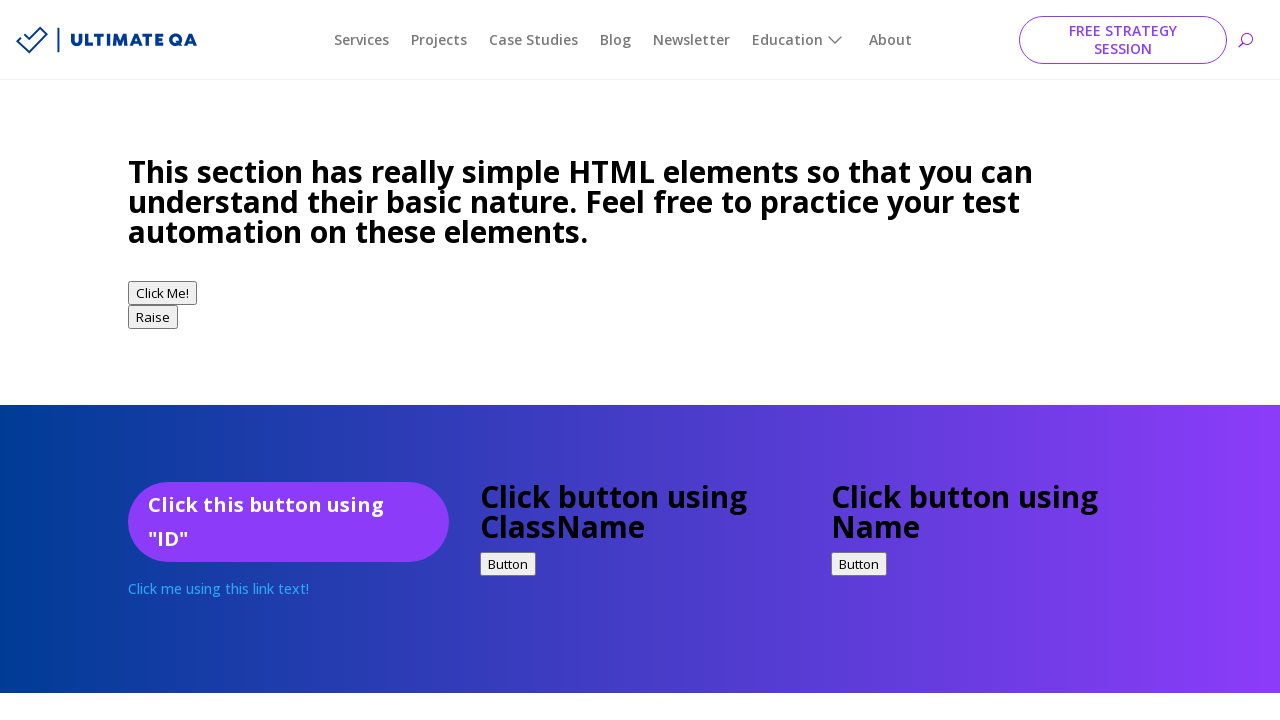